Tests clicking the Elements header to collapse it, then clicking the Interactions header

Starting URL: https://demoqa.com/elements

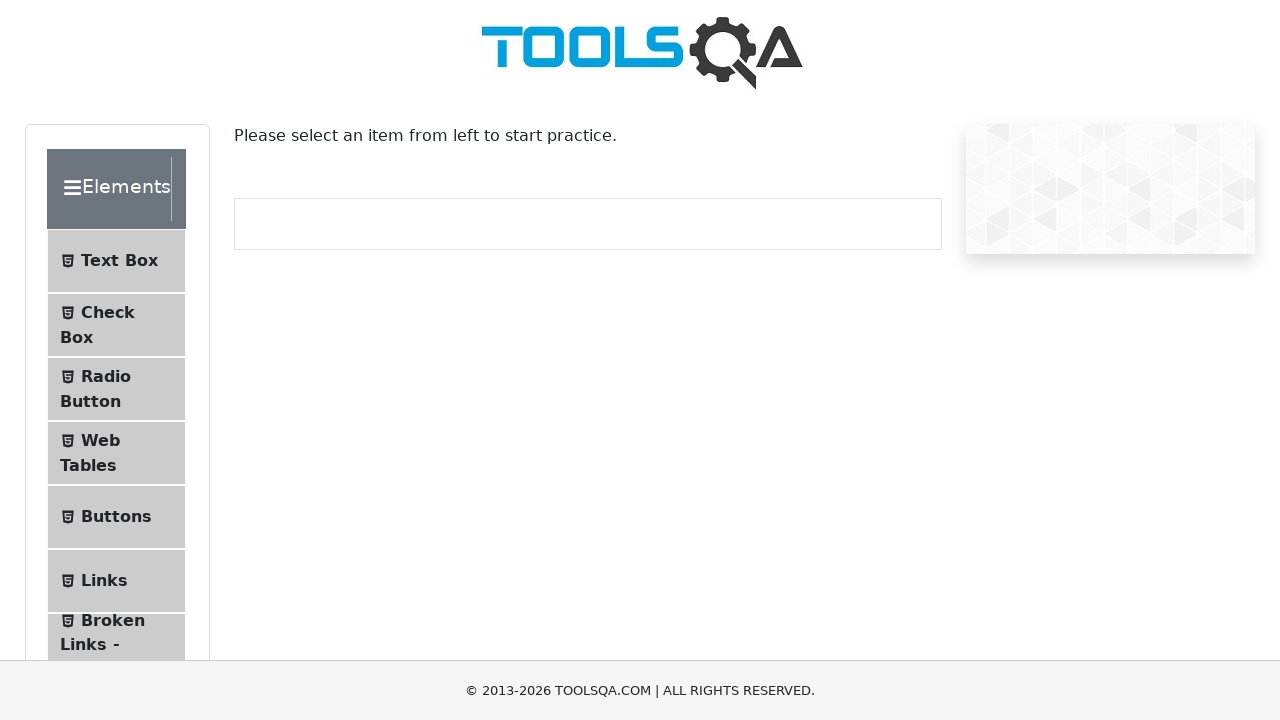

Clicked Elements header to collapse it at (109, 189) on xpath=//div[contains(@class,'header-wrapper')]//div[text()='Elements']
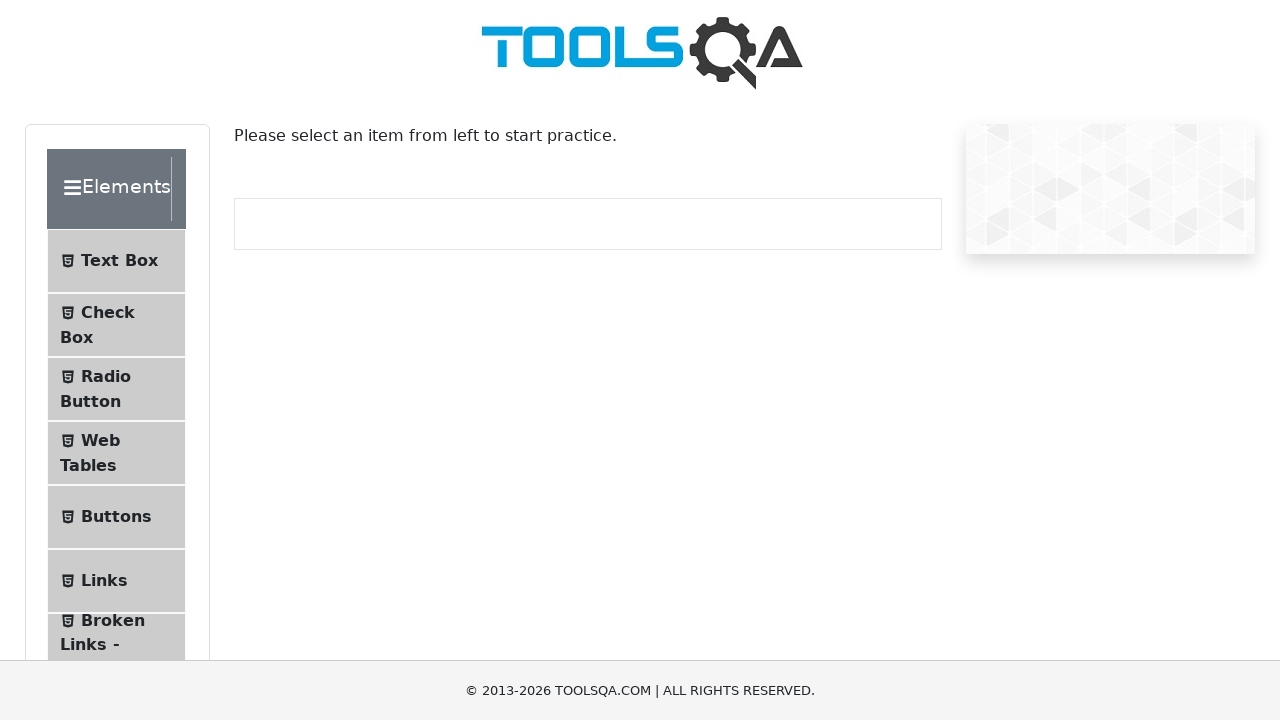

Clicked Interactions header at (121, 541) on xpath=//div[contains(@class,'header-wrapper')]//div[text()='Interactions']
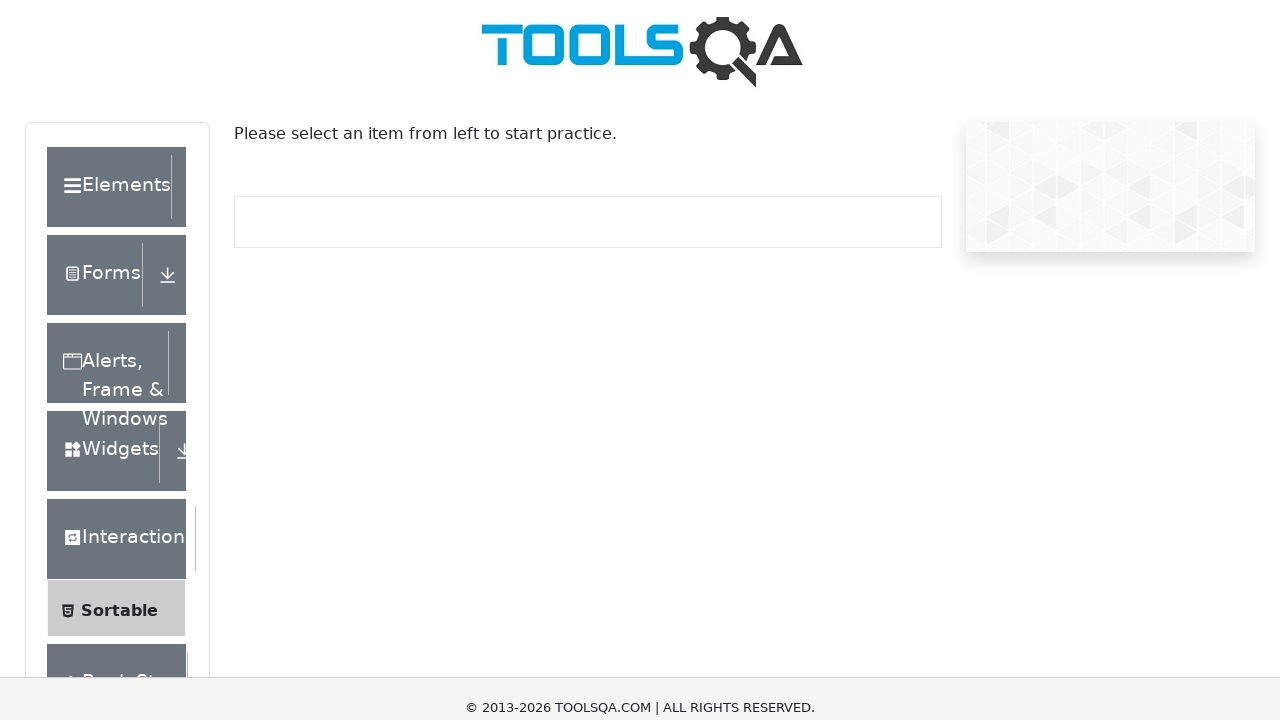

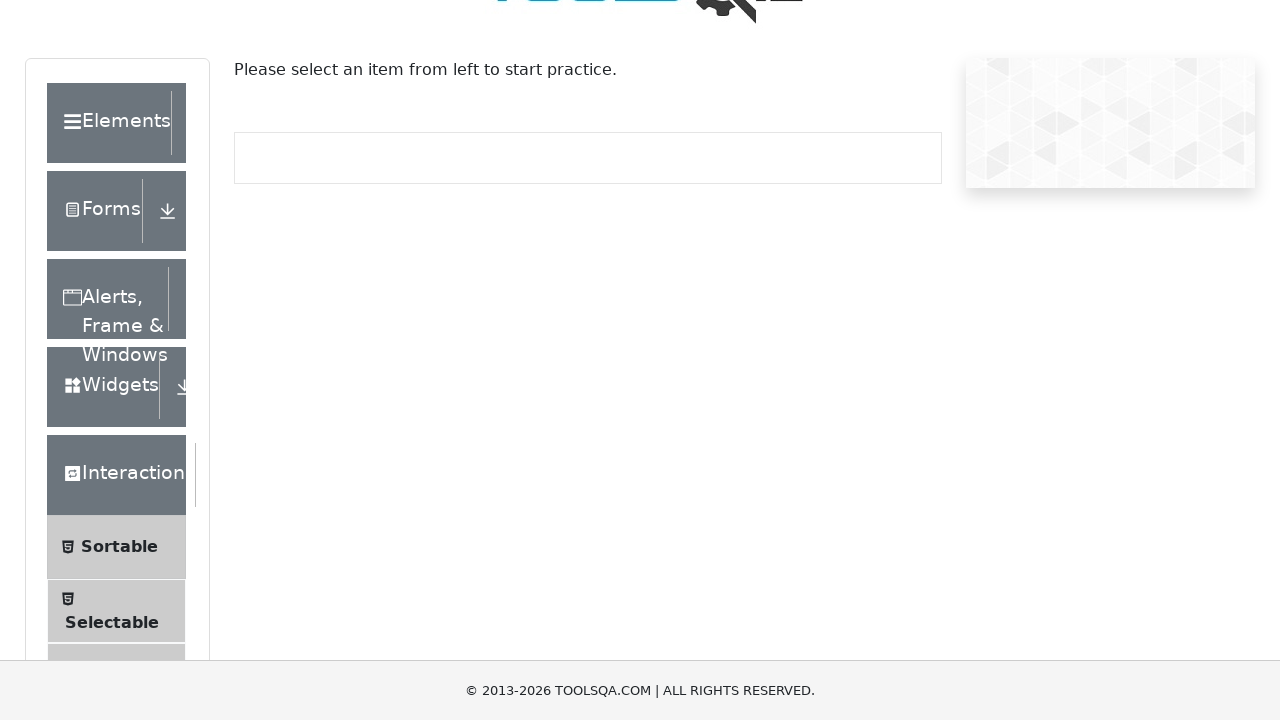